Tests injecting jQuery and jQuery Growl library into a page, then displays notification messages using the Growl plugin. Demonstrates how to dynamically add JavaScript libraries to a page via Selenium.

Starting URL: http://the-internet.herokuapp.com

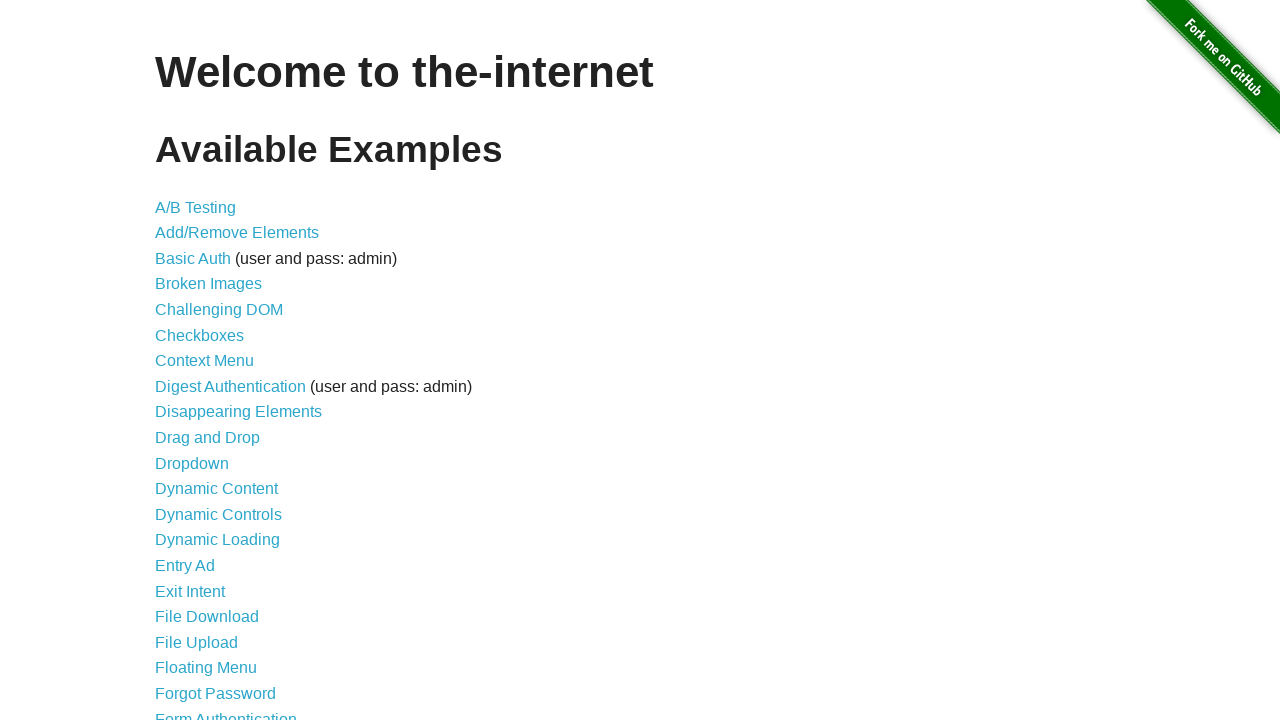

Injected jQuery library into the page
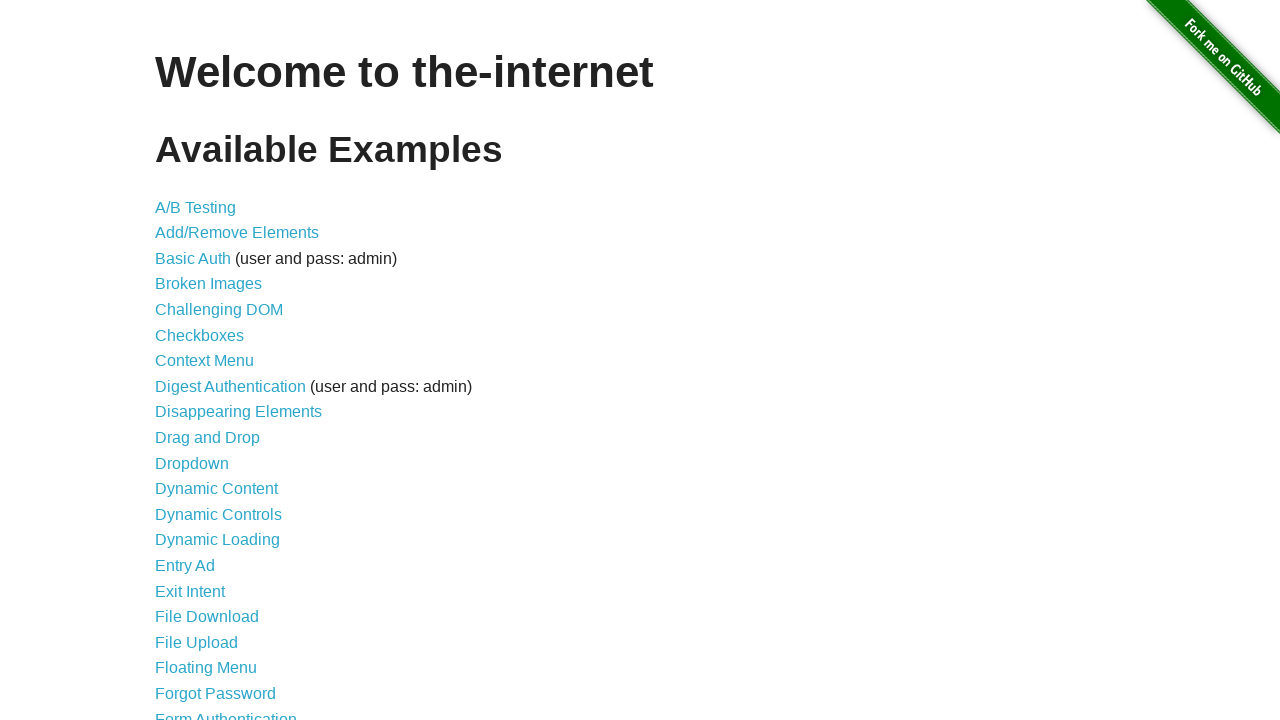

Verified jQuery successfully loaded
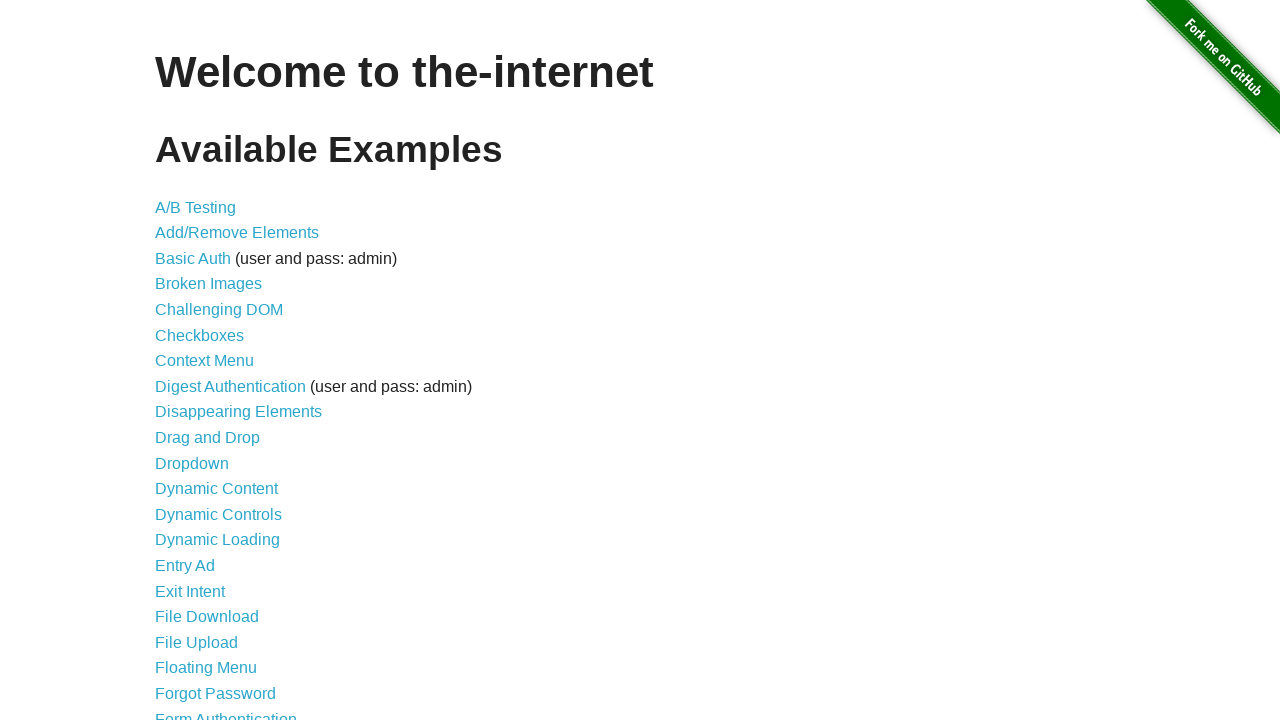

Injected jQuery Growl library into the page
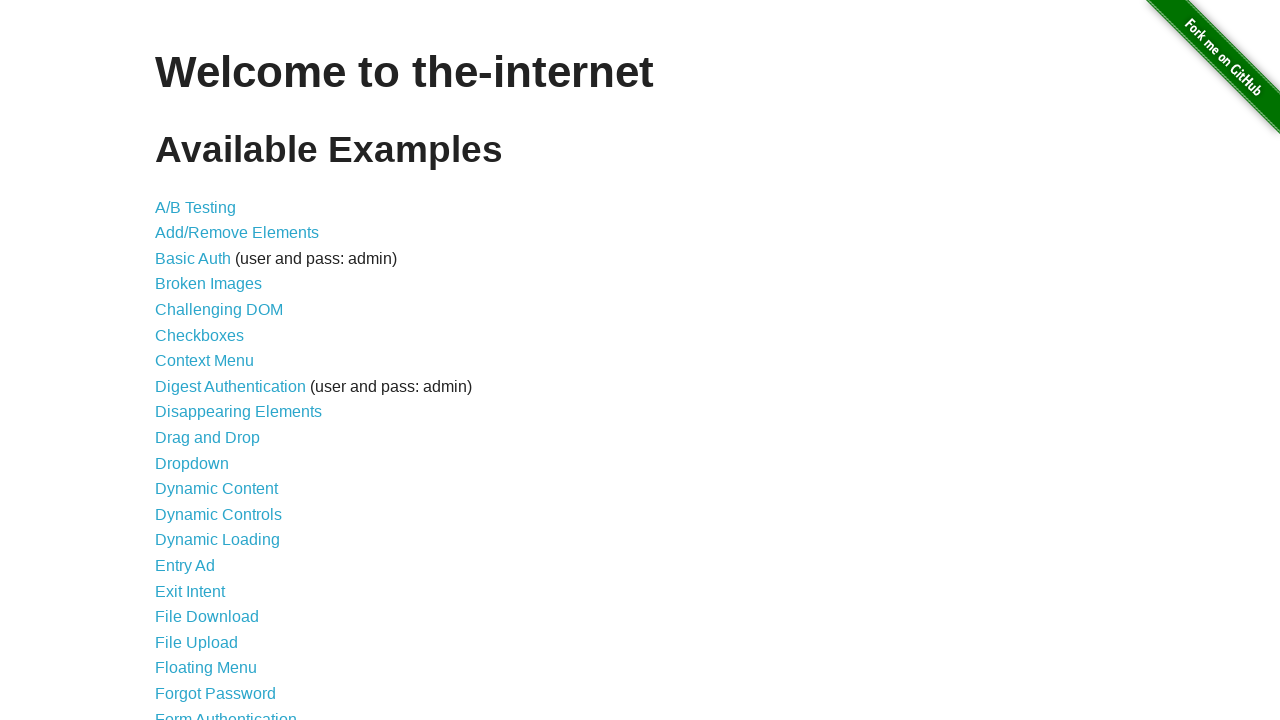

Added jQuery Growl CSS stylesheet to the page
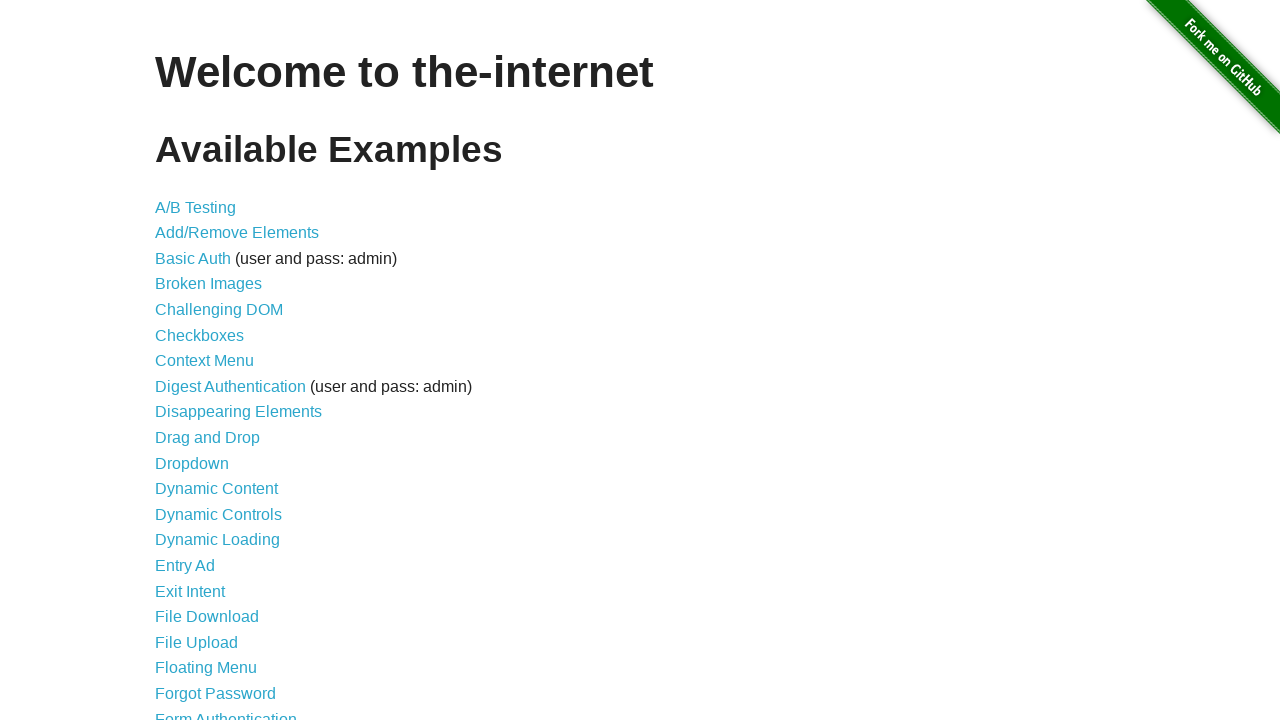

Verified jQuery Growl library function is available
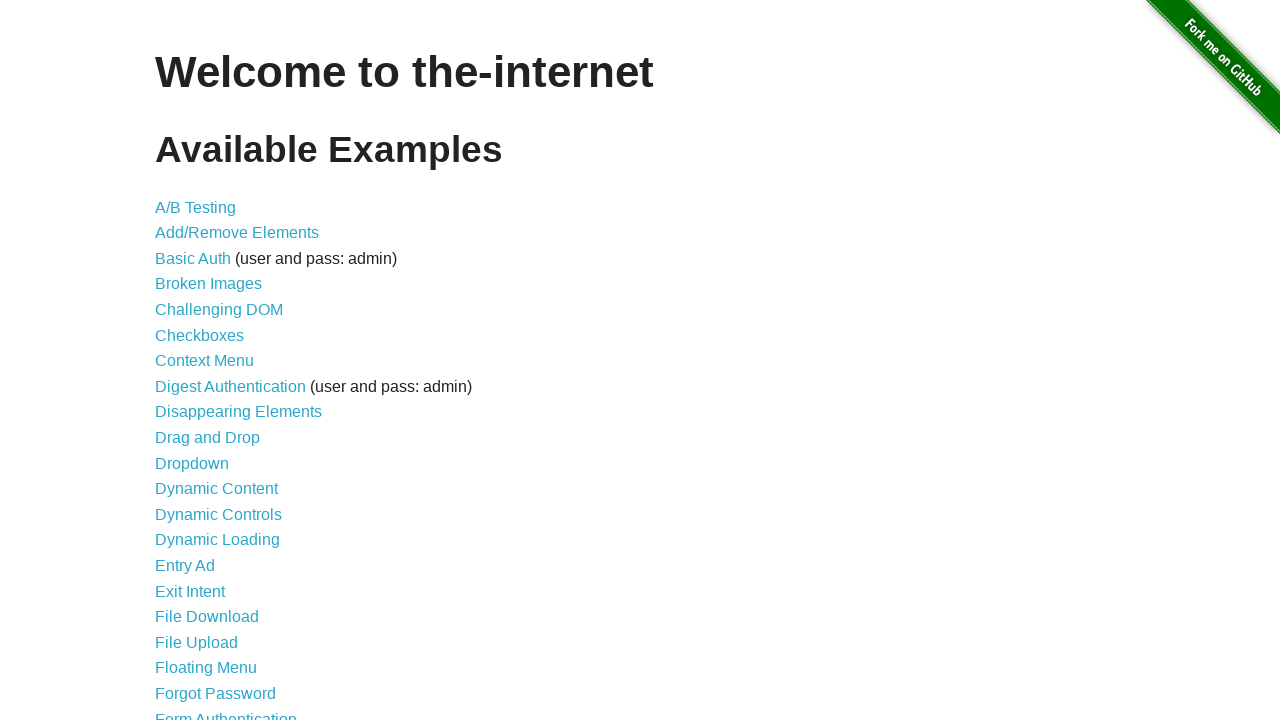

Displayed GET notification message using Growl
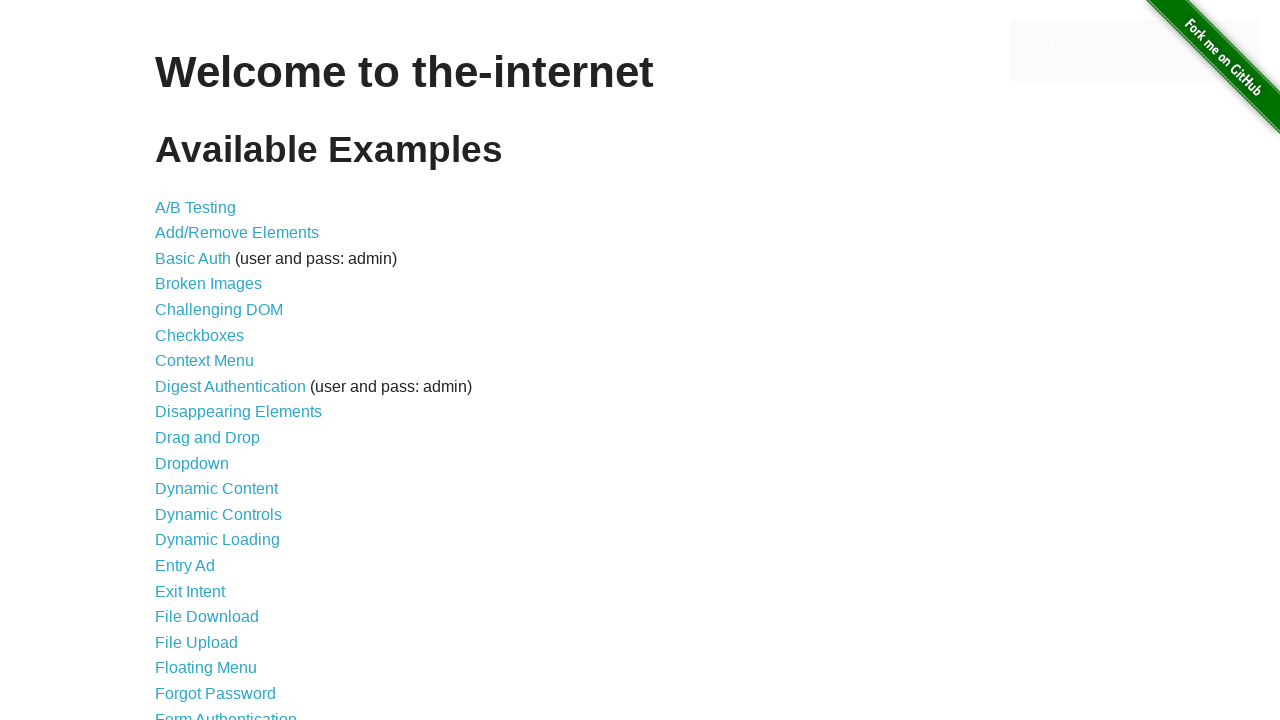

Displayed ERROR notification message using Growl
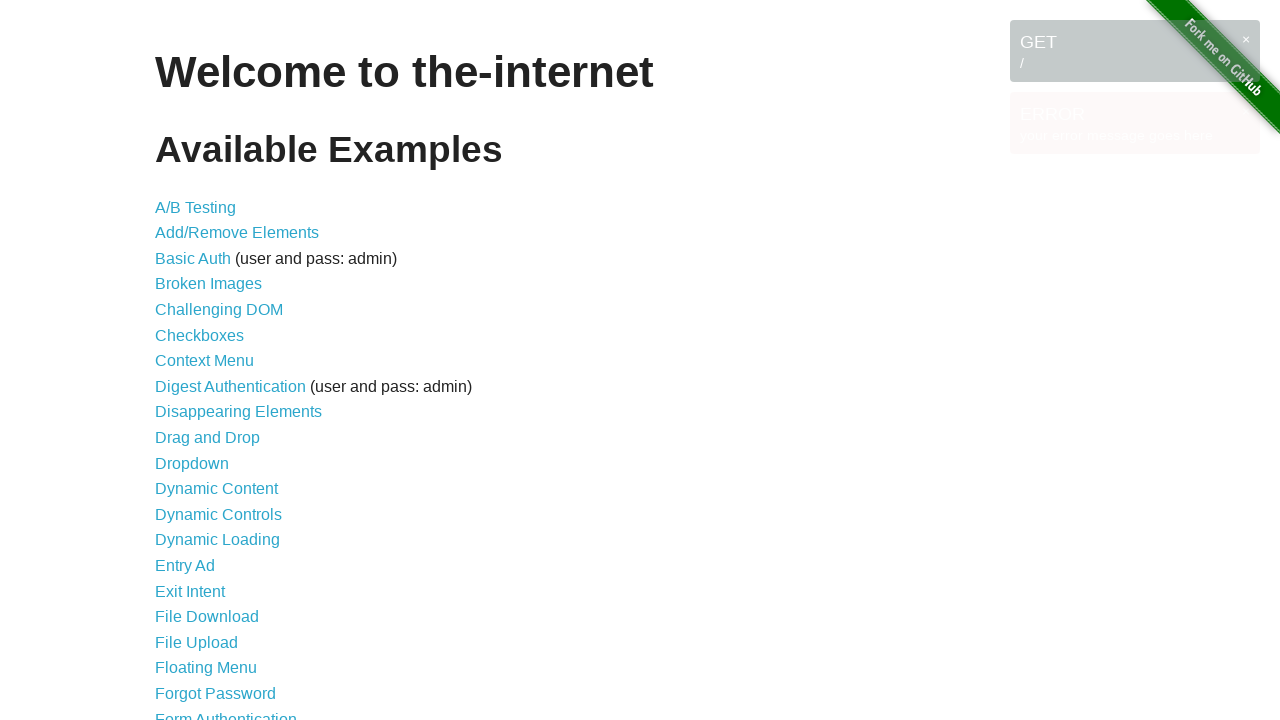

Displayed NOTICE notification message using Growl
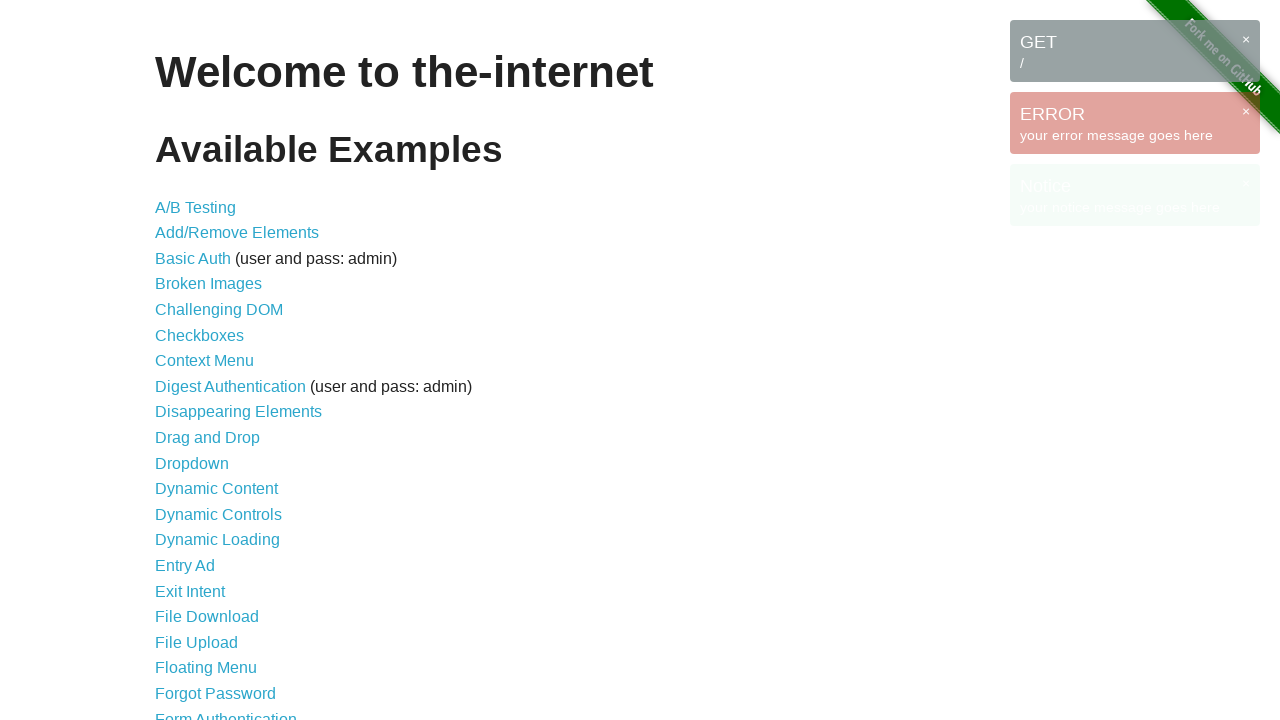

Displayed WARNING notification message using Growl
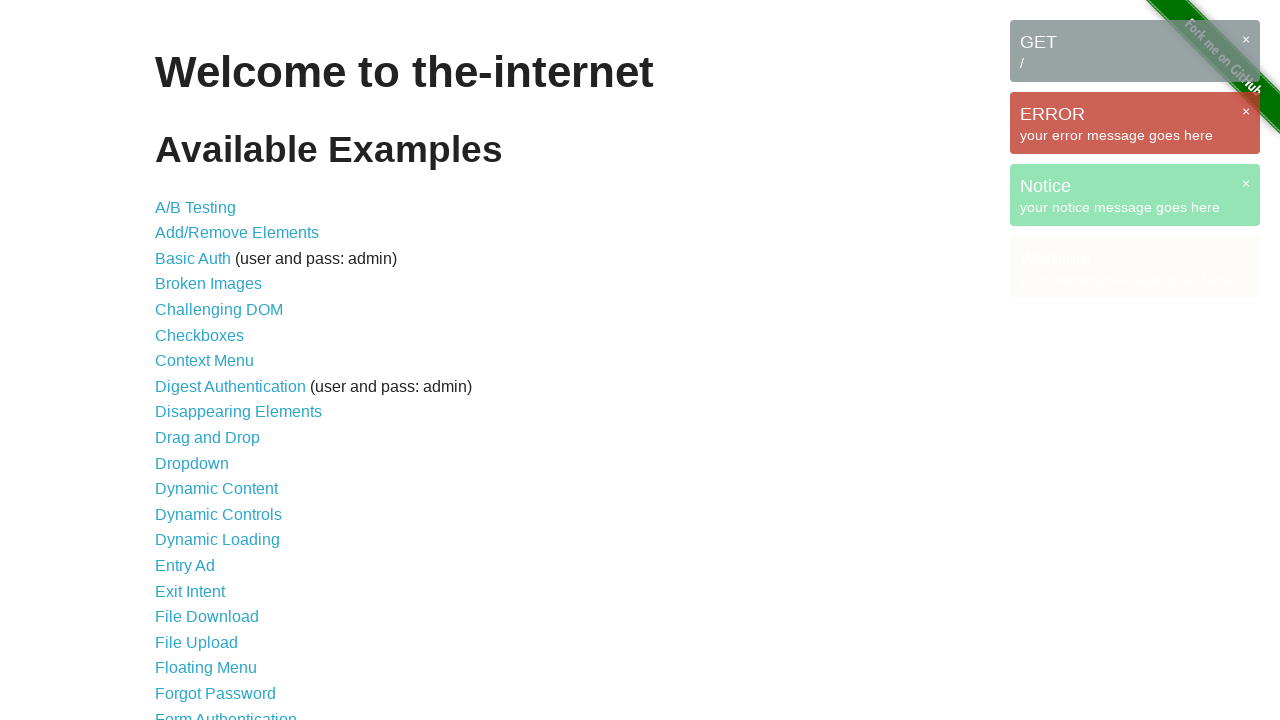

Verified all Growl notification messages are visible on the page
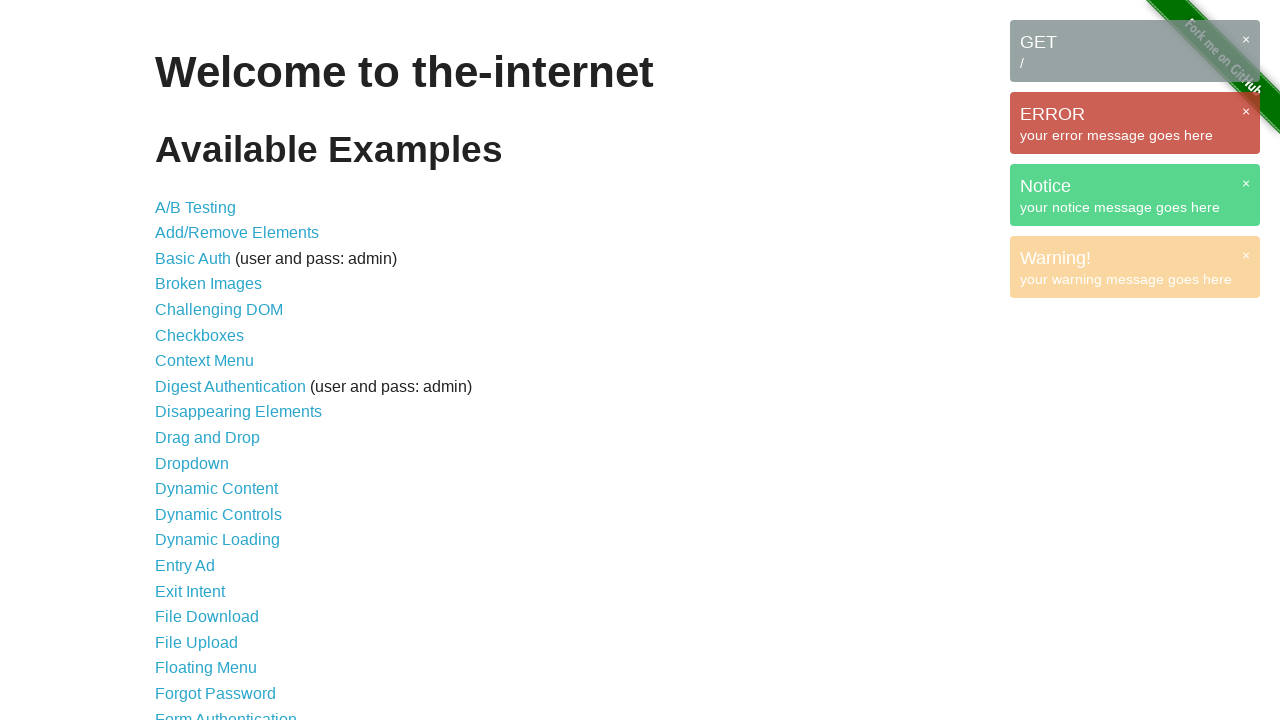

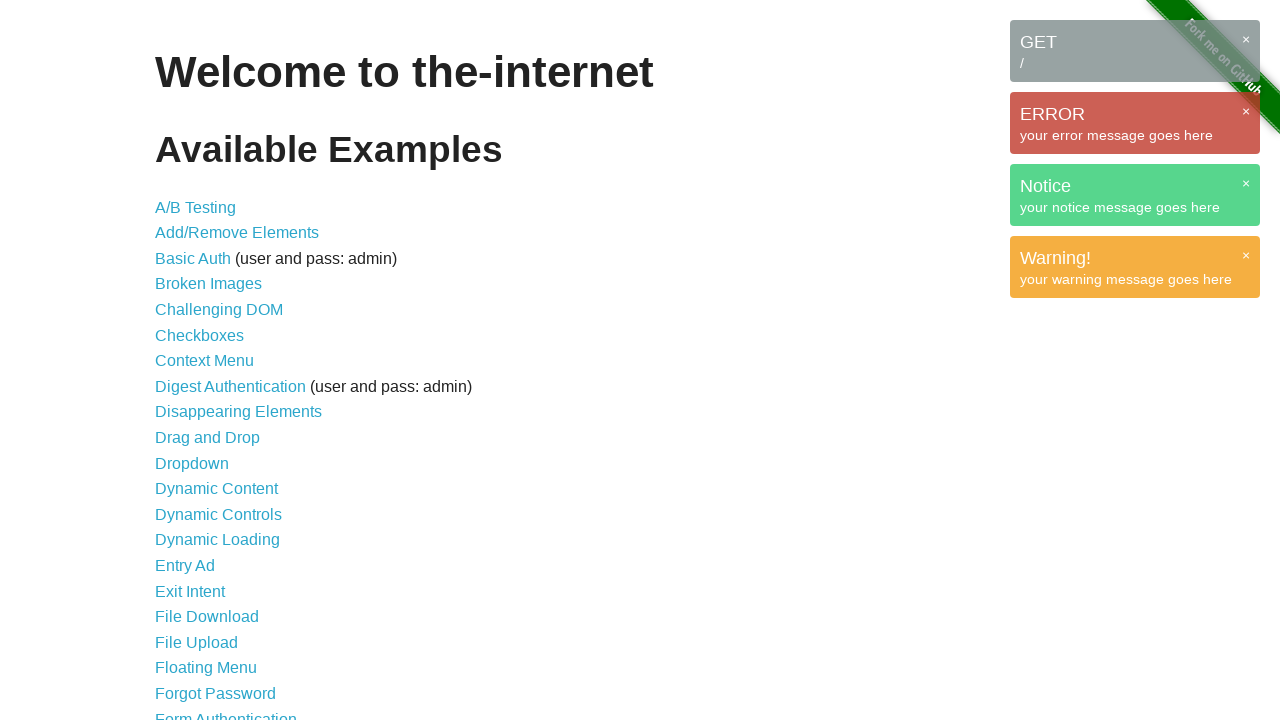